Tests iframe interaction by switching to an iframe, searching for "Python" in a search field, then switching back to the main content

Starting URL: https://www.letskodeit.com/practice

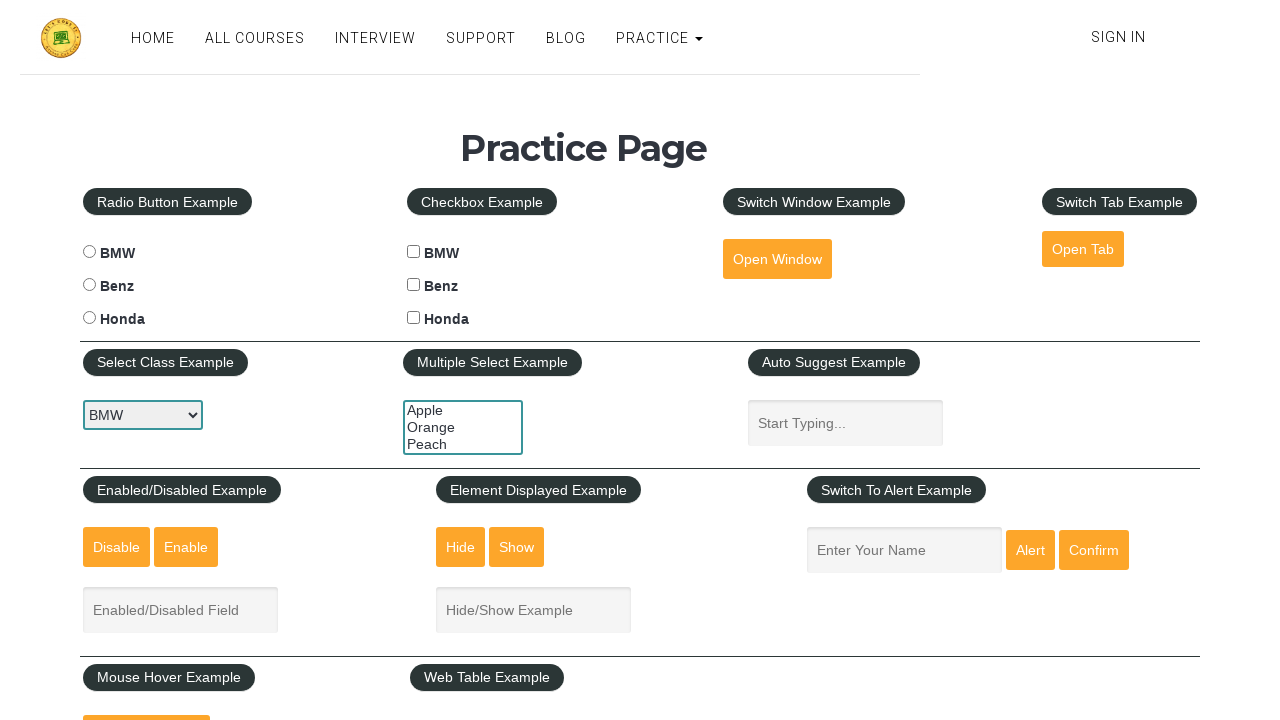

Scrolled down 1000px to view iframe
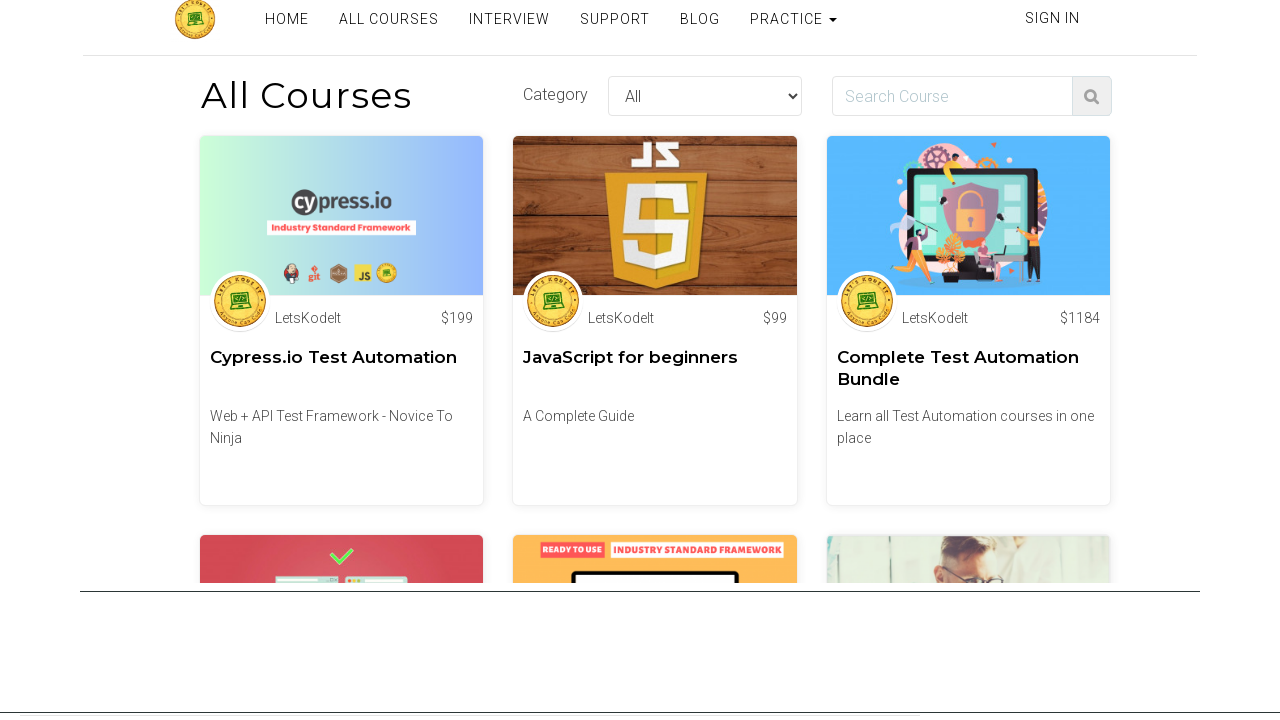

Located iframe with id 'courses-iframe'
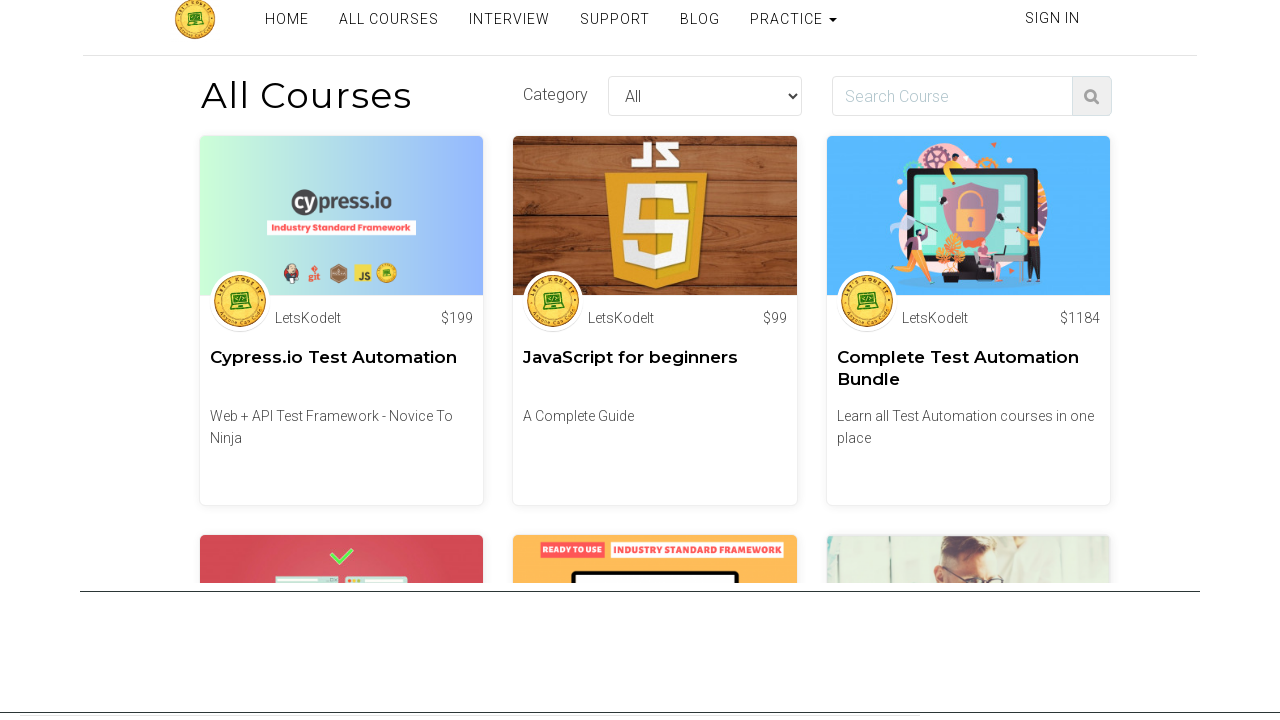

Filled search field in iframe with 'Python' on #courses-iframe >> internal:control=enter-frame >> input#search
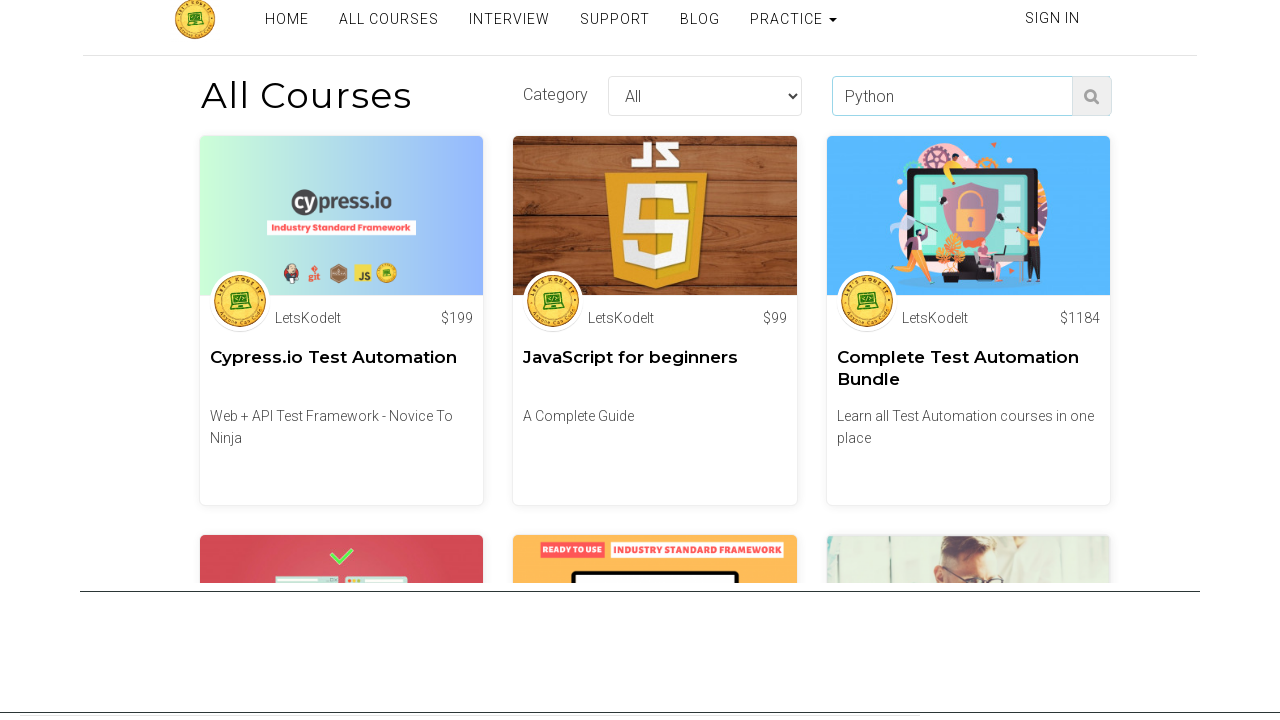

Scrolled back up 750px to main content
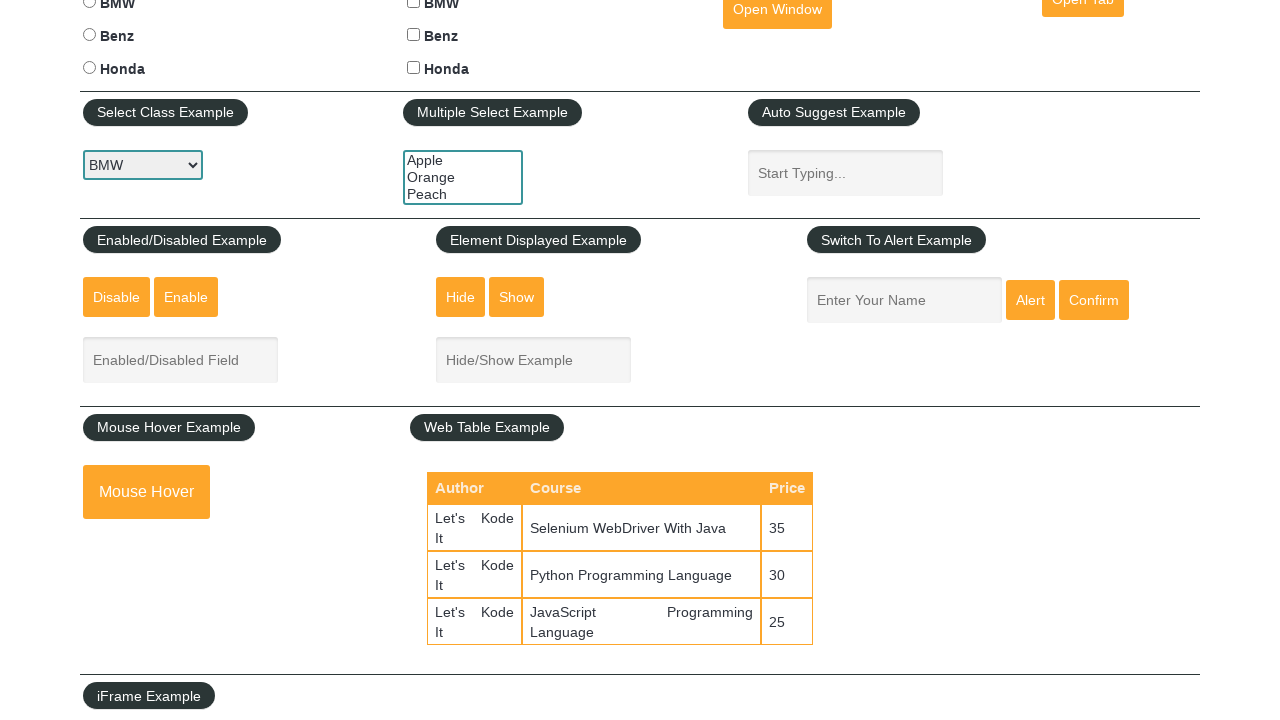

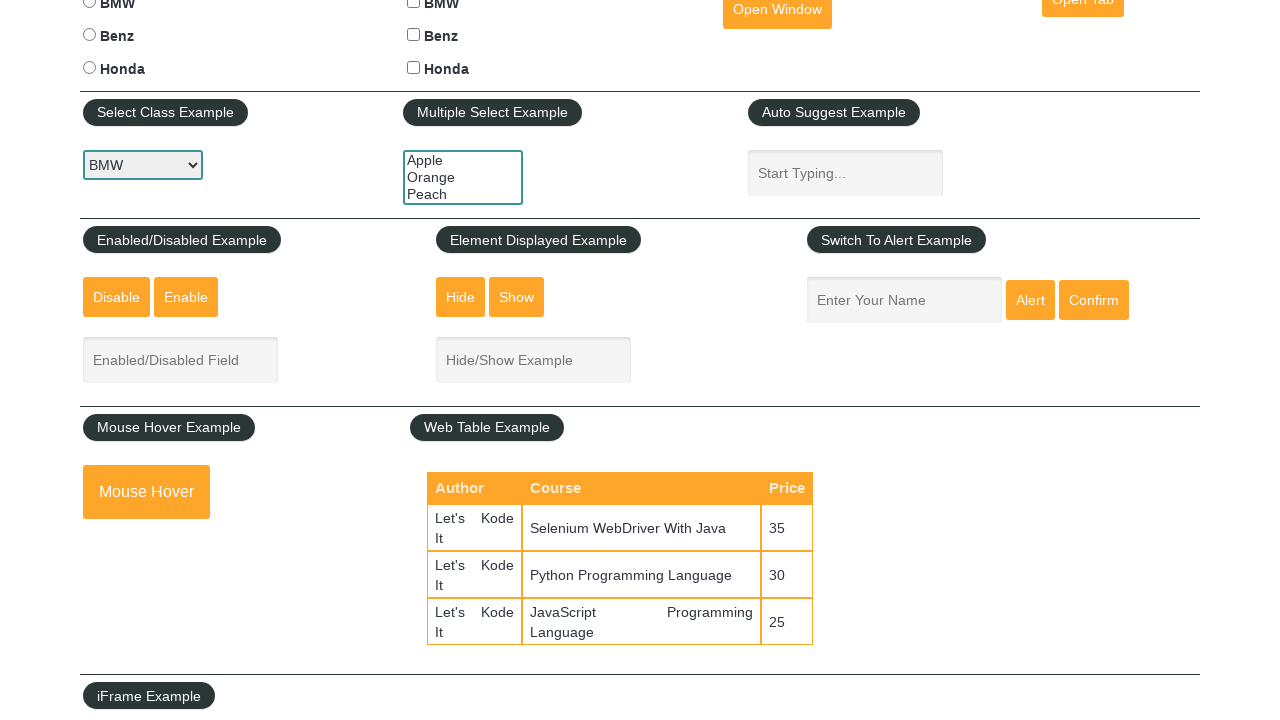